Solves a mathematical captcha by extracting the formula and input value from the page, calculating the result, and submitting the form with checkbox selections

Starting URL: https://suninjuly.github.io/math.html

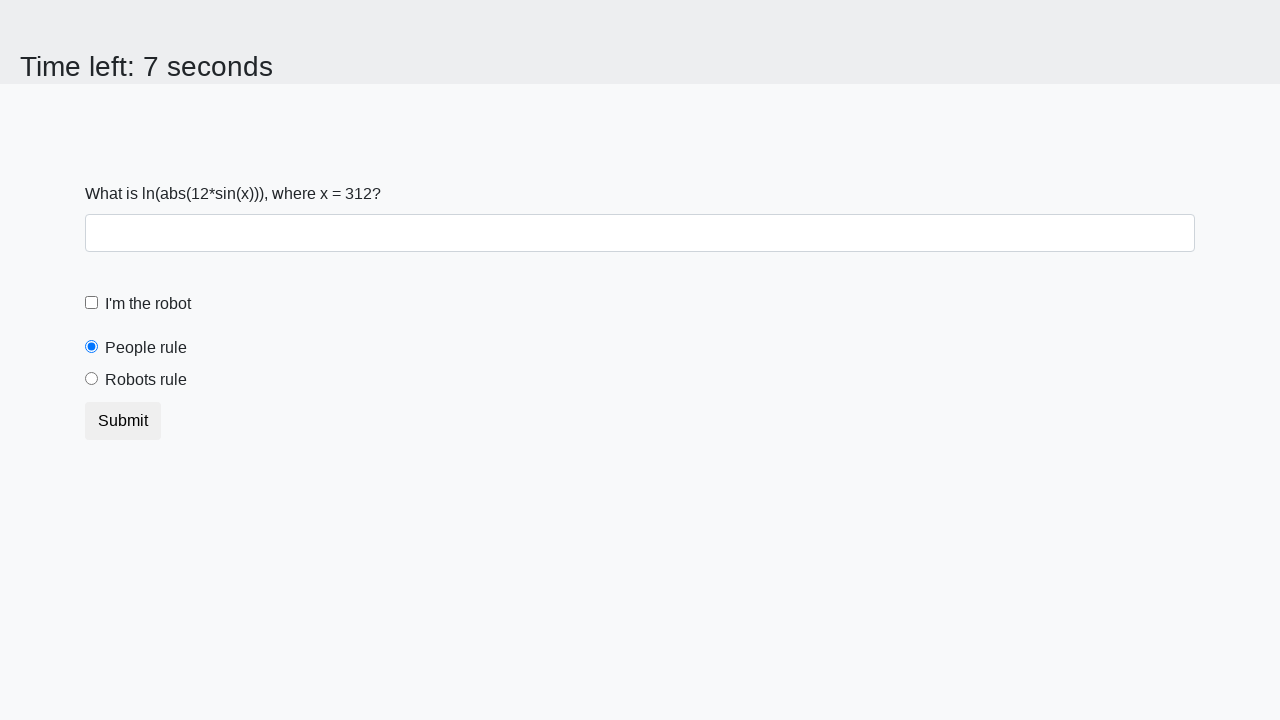

Extracted input value from span#input_value
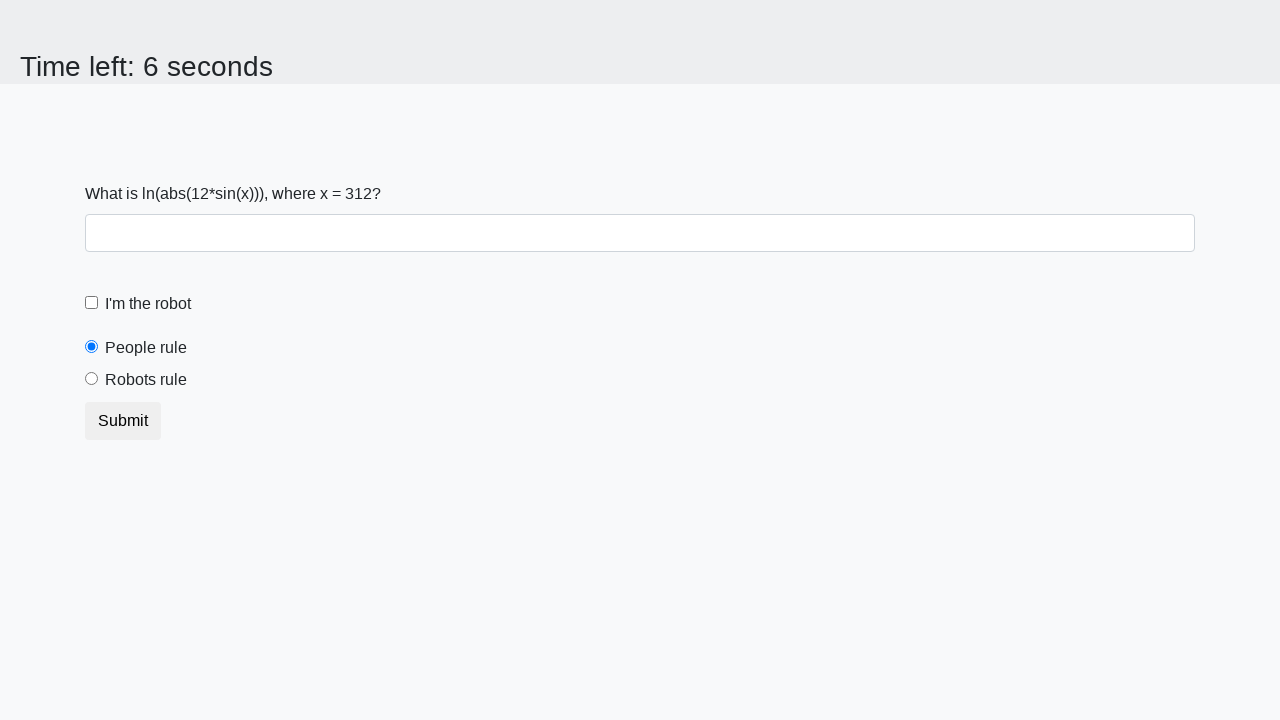

Extracted formula text from .form-group span
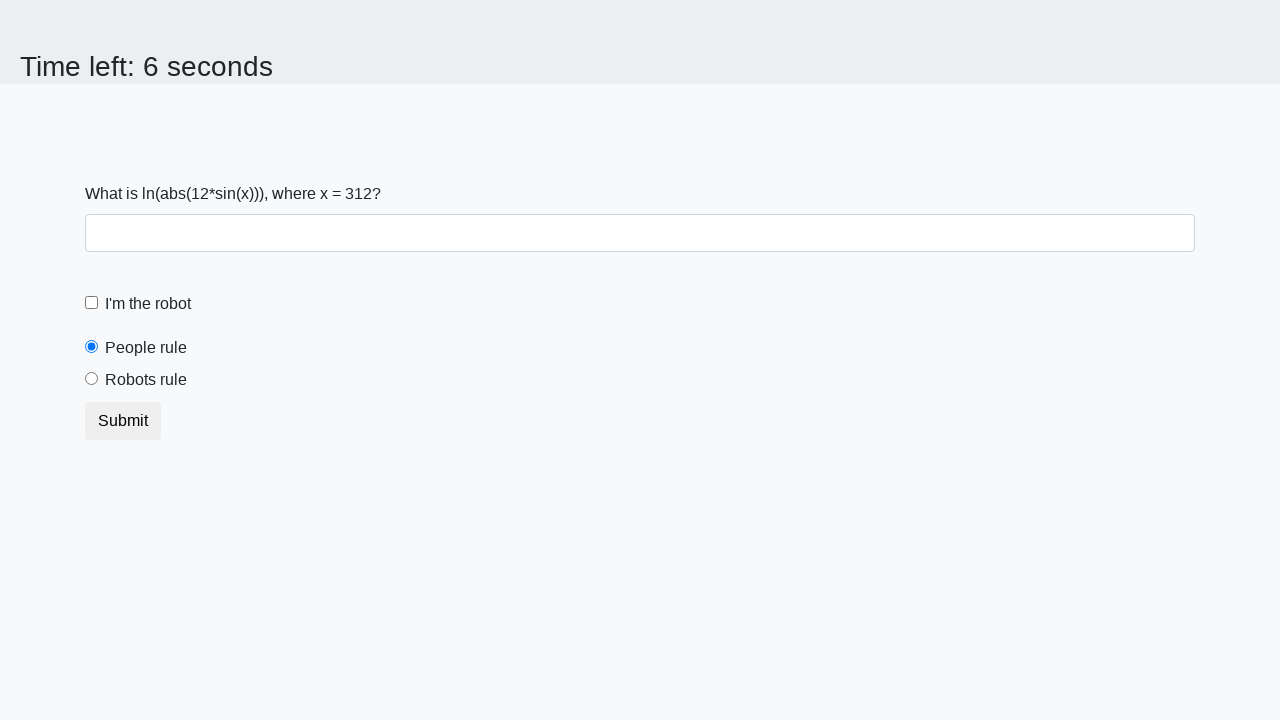

Parsed formula string from extracted text
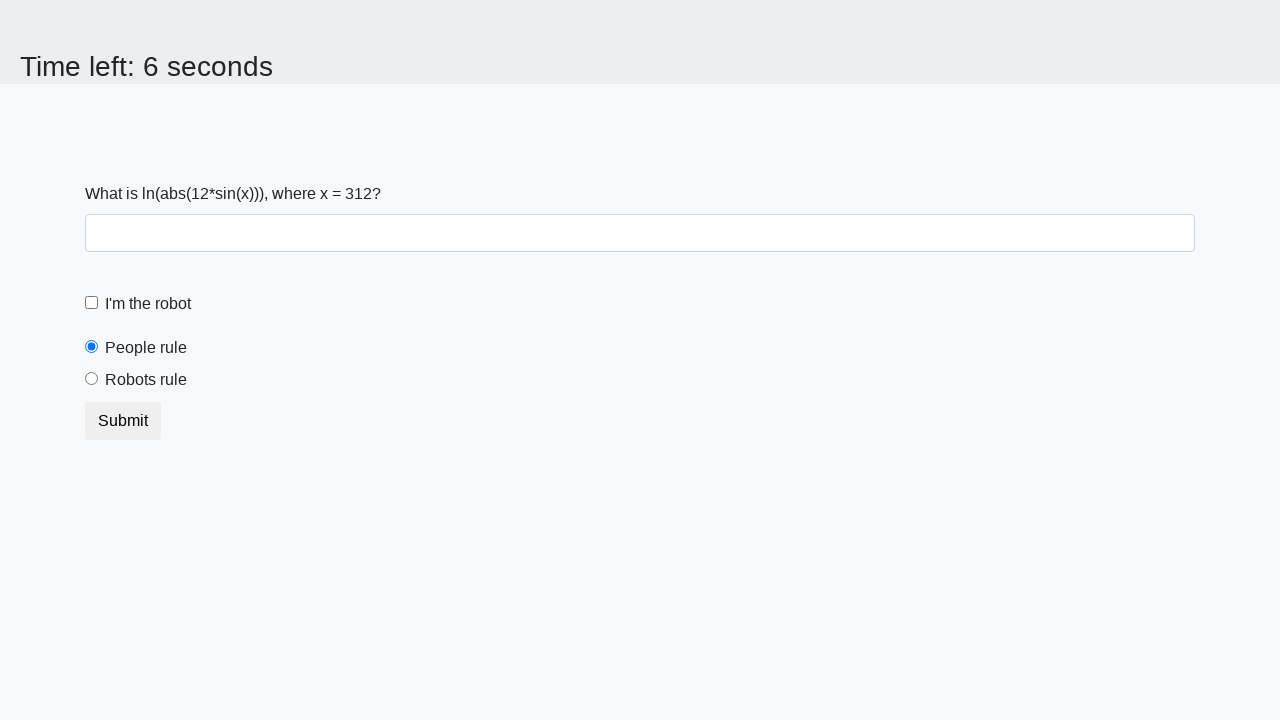

Replaced variable x with its value in formula
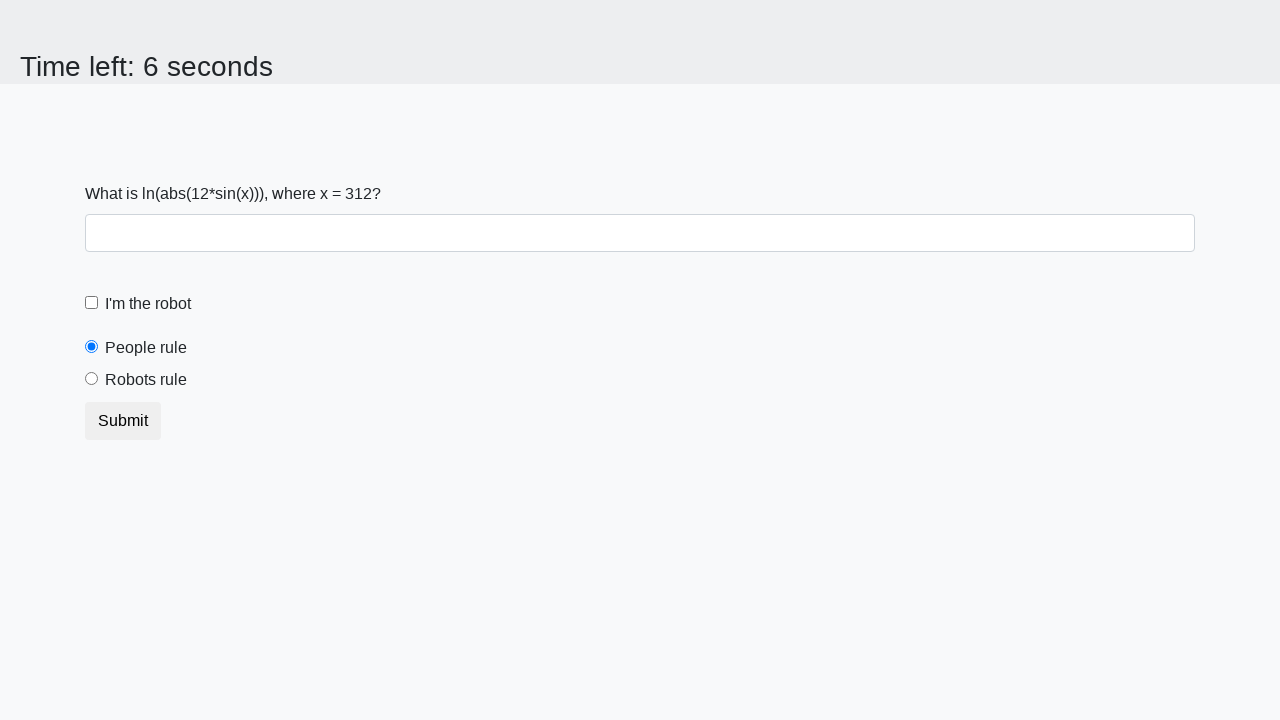

Replaced ln with math.log in formula
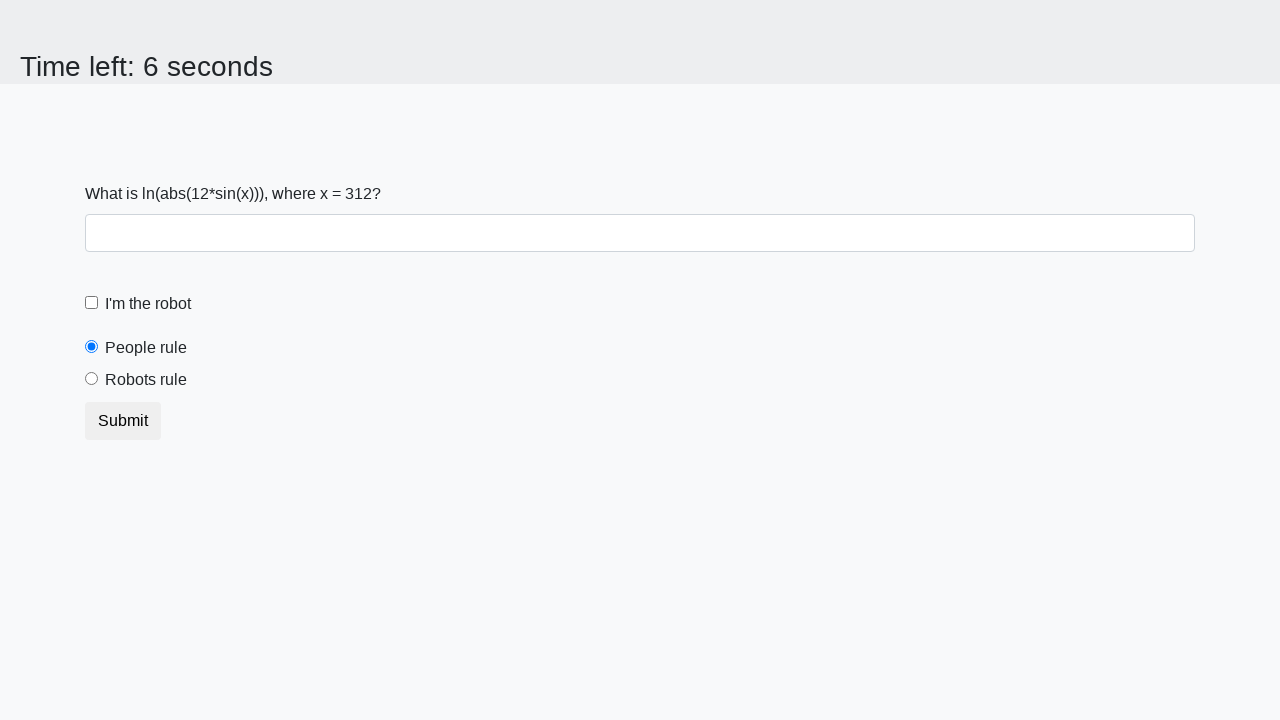

Replaced sin with math.sin in formula
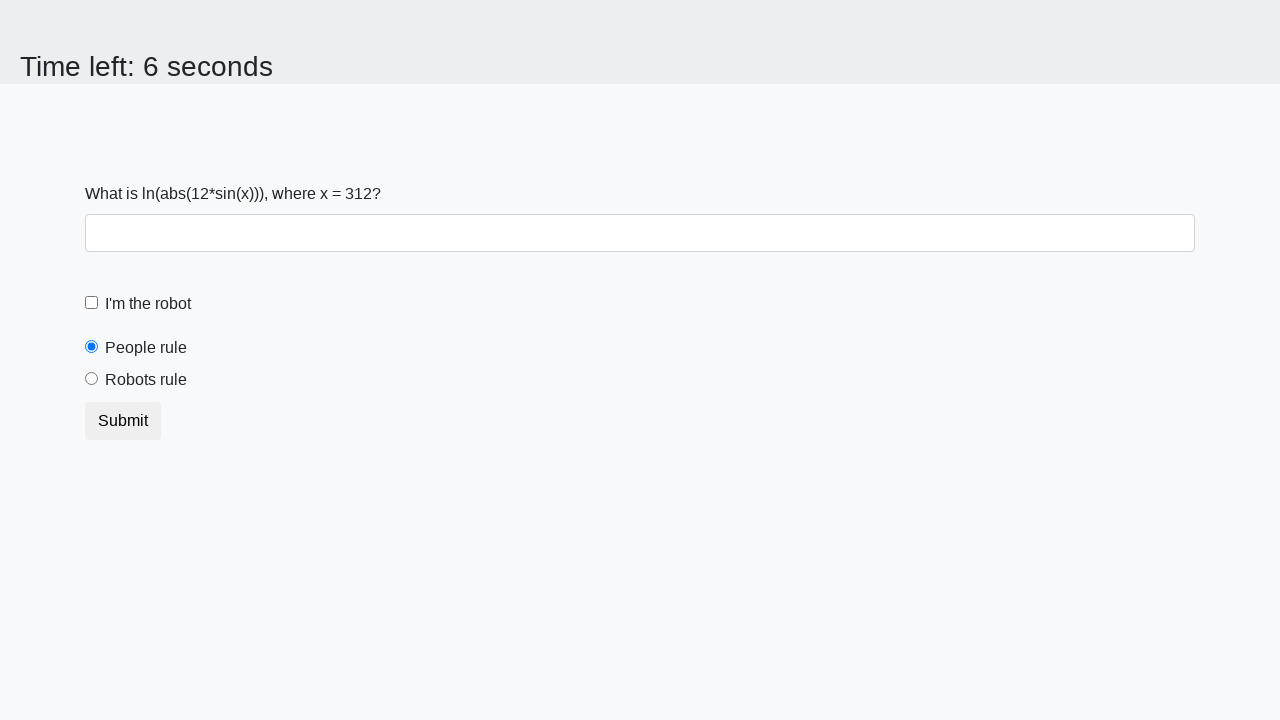

Calculated formula result: 2.3007331501446413
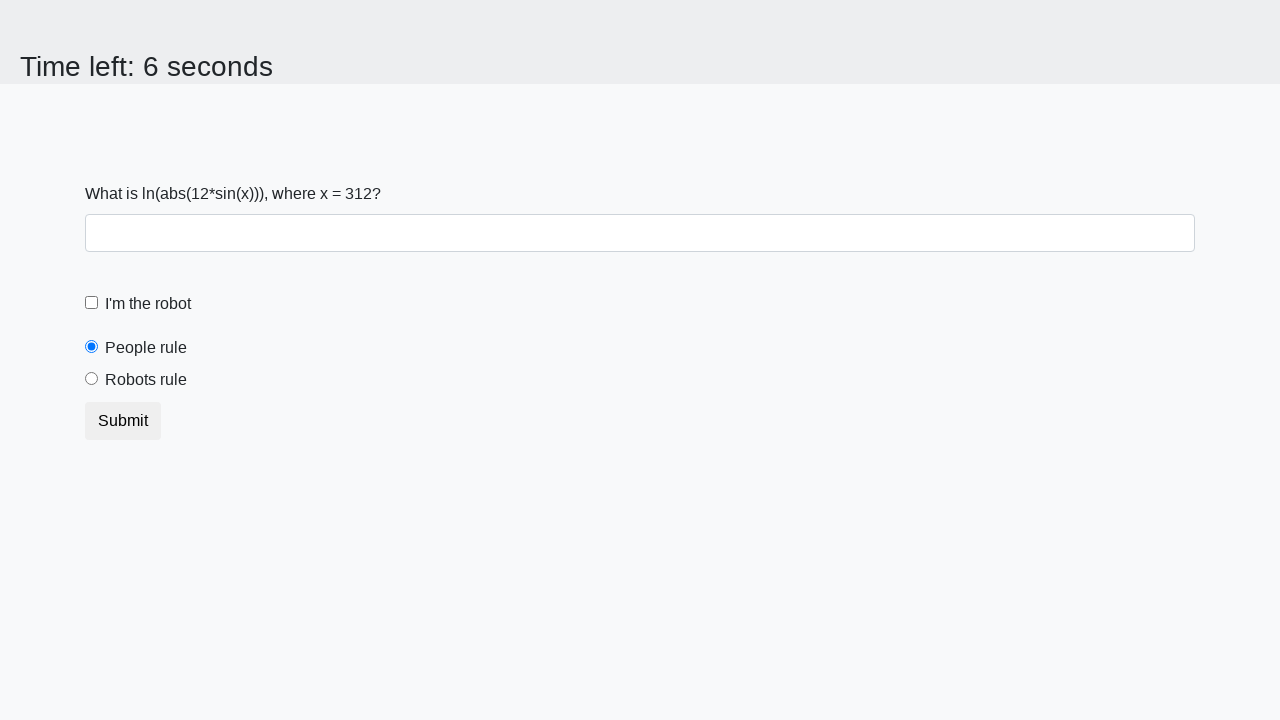

Filled answer field with calculated result: 2.3007331501446413 on input#answer
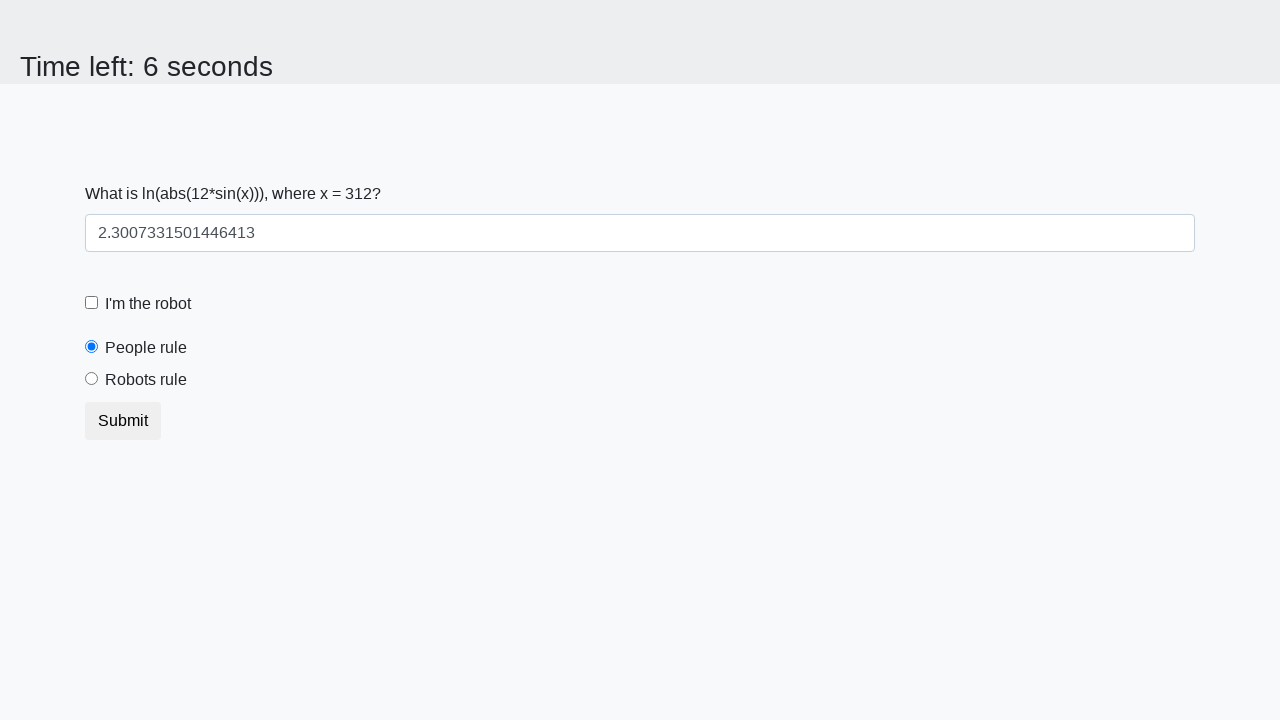

Clicked robot checkbox at (92, 303) on input#robotCheckbox
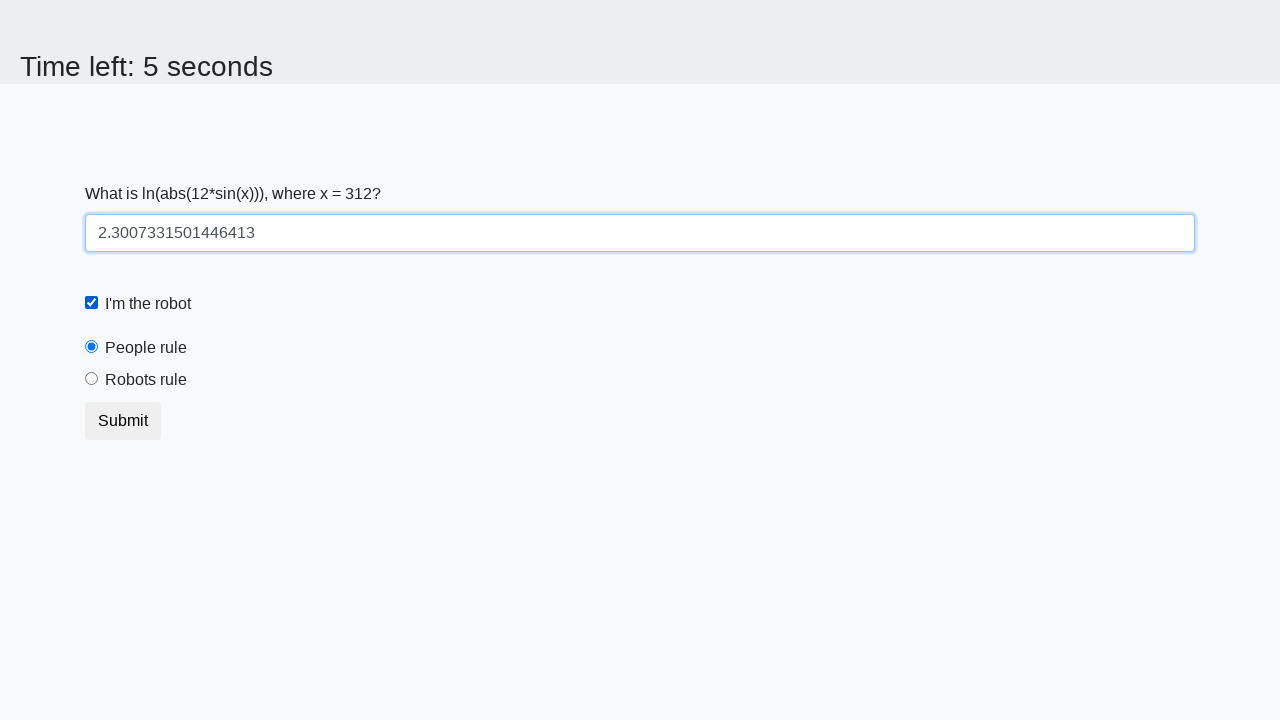

Clicked robots rule radio button at (92, 379) on input#robotsRule
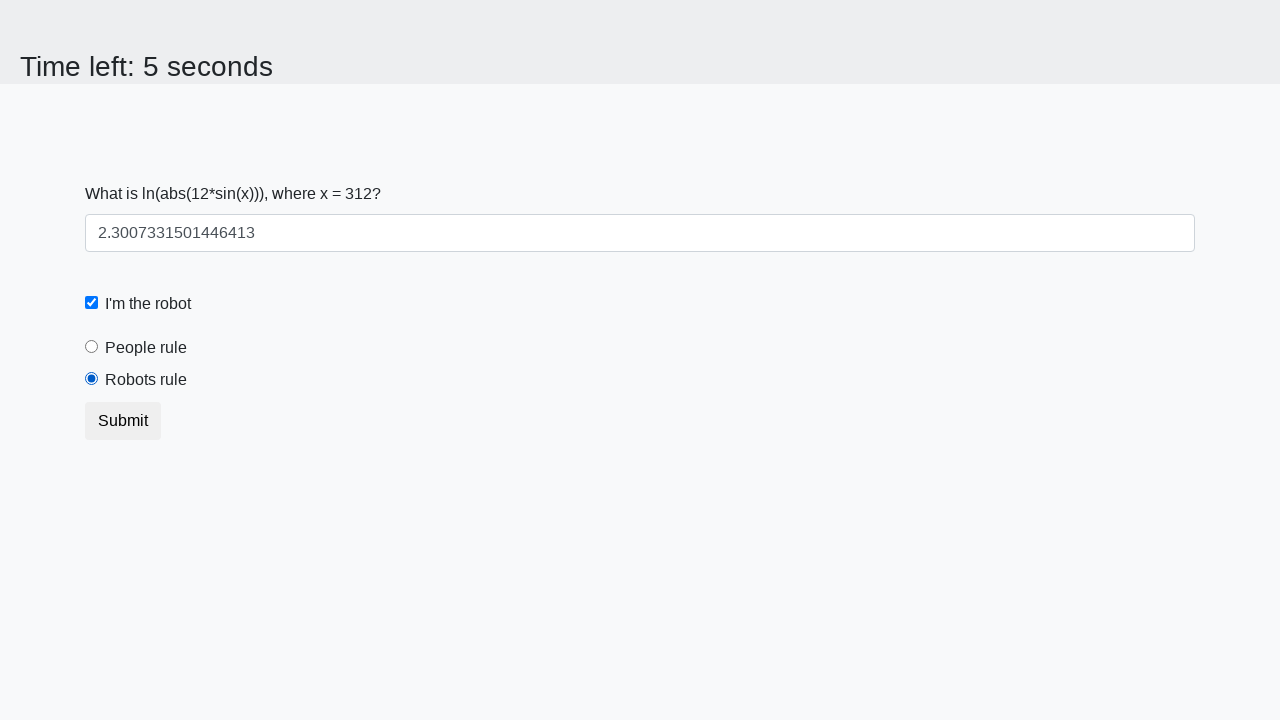

Clicked submit button to submit form at (123, 421) on button
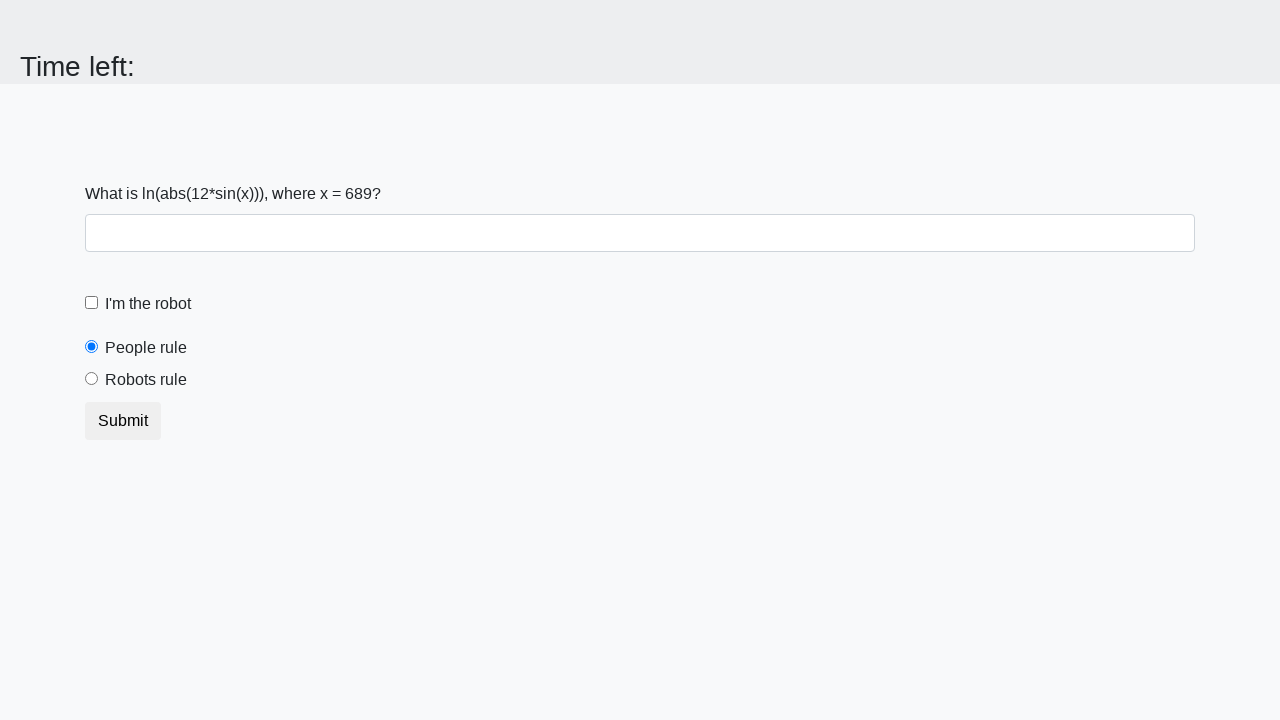

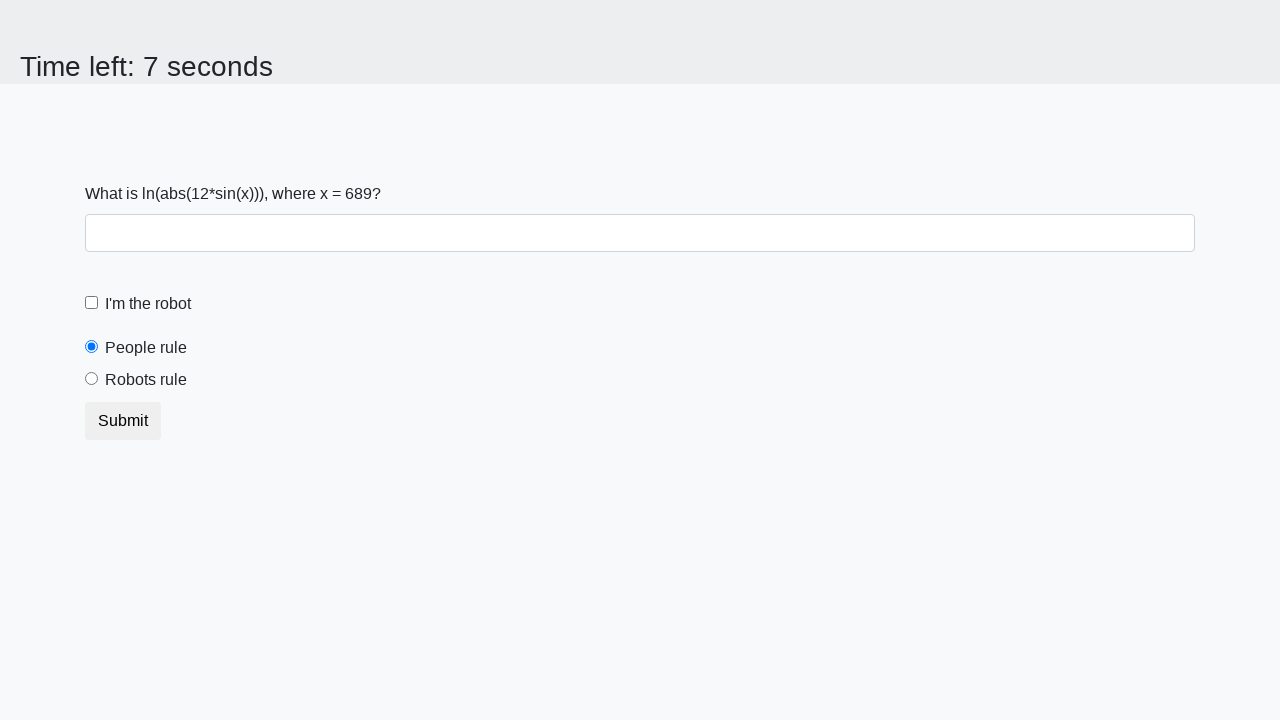